Tests dynamic dropdown functionality by selecting origin and destination stations from interactive dropdown menus

Starting URL: https://rahulshettyacademy.com/dropdownsPractise/

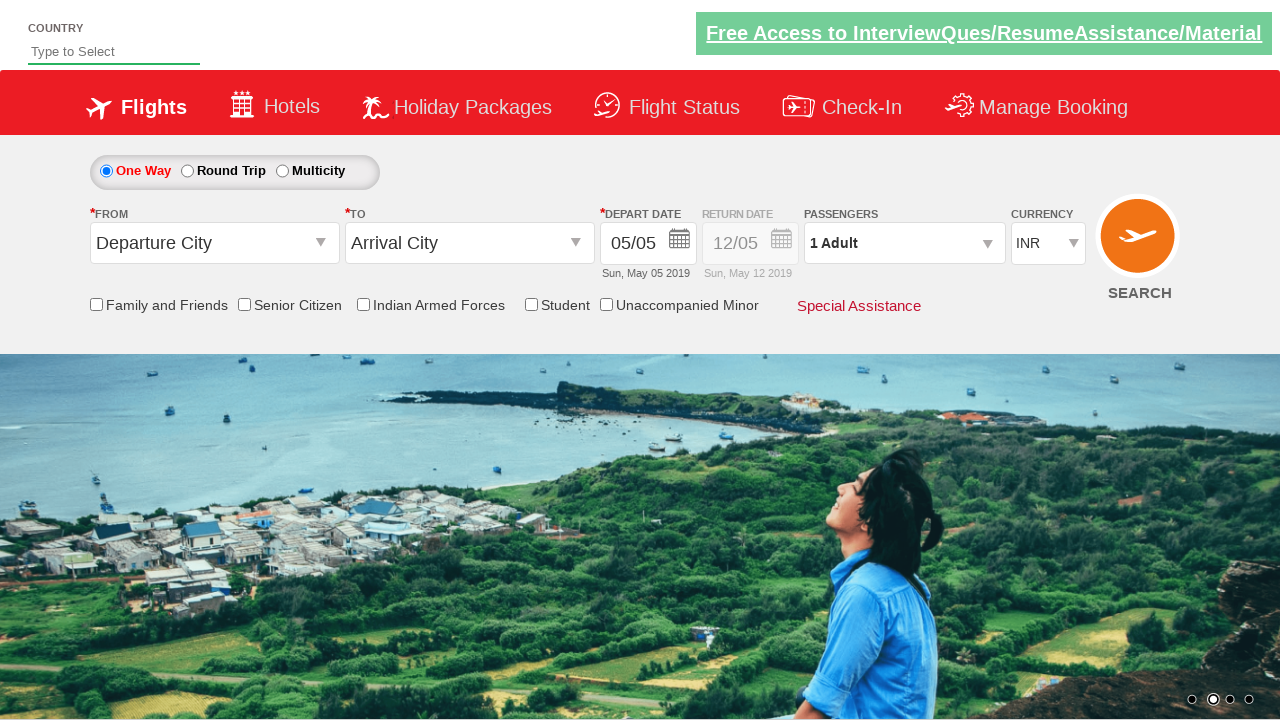

Clicked on origin station dropdown at (214, 243) on #ctl00_mainContent_ddl_originStation1_CTXT
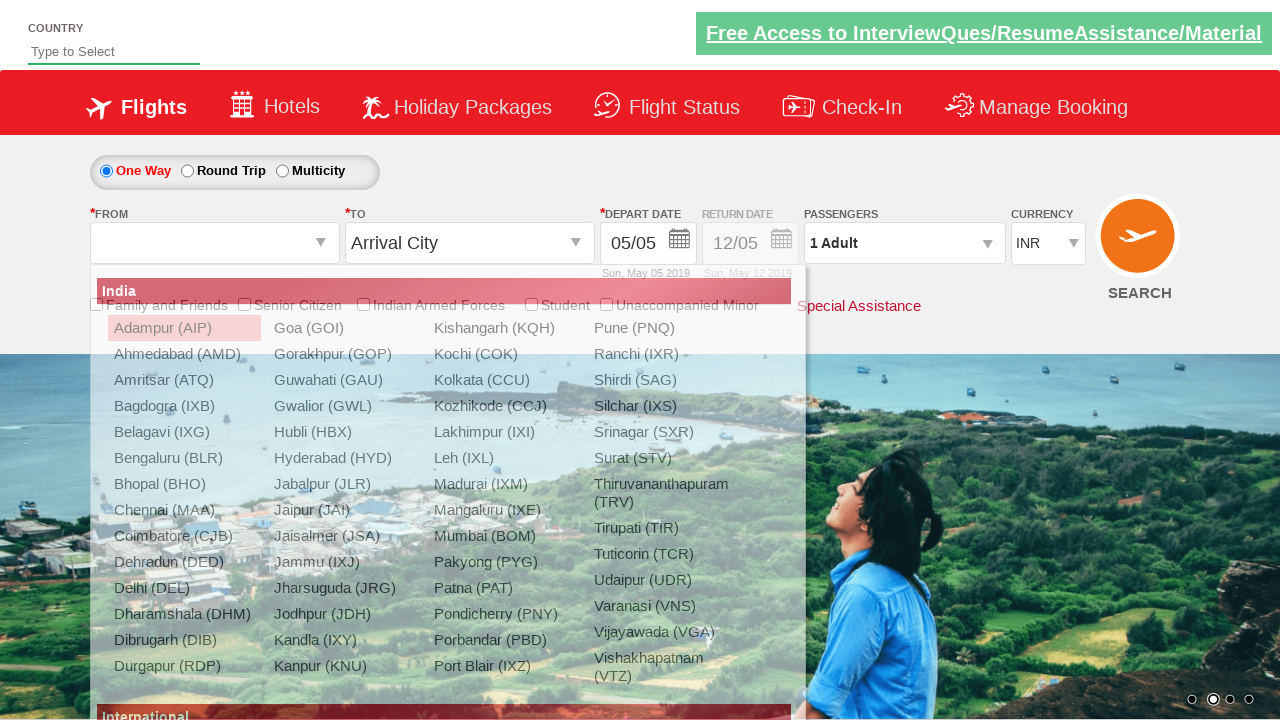

Selected IXG as origin station at (184, 432) on a[value='IXG']
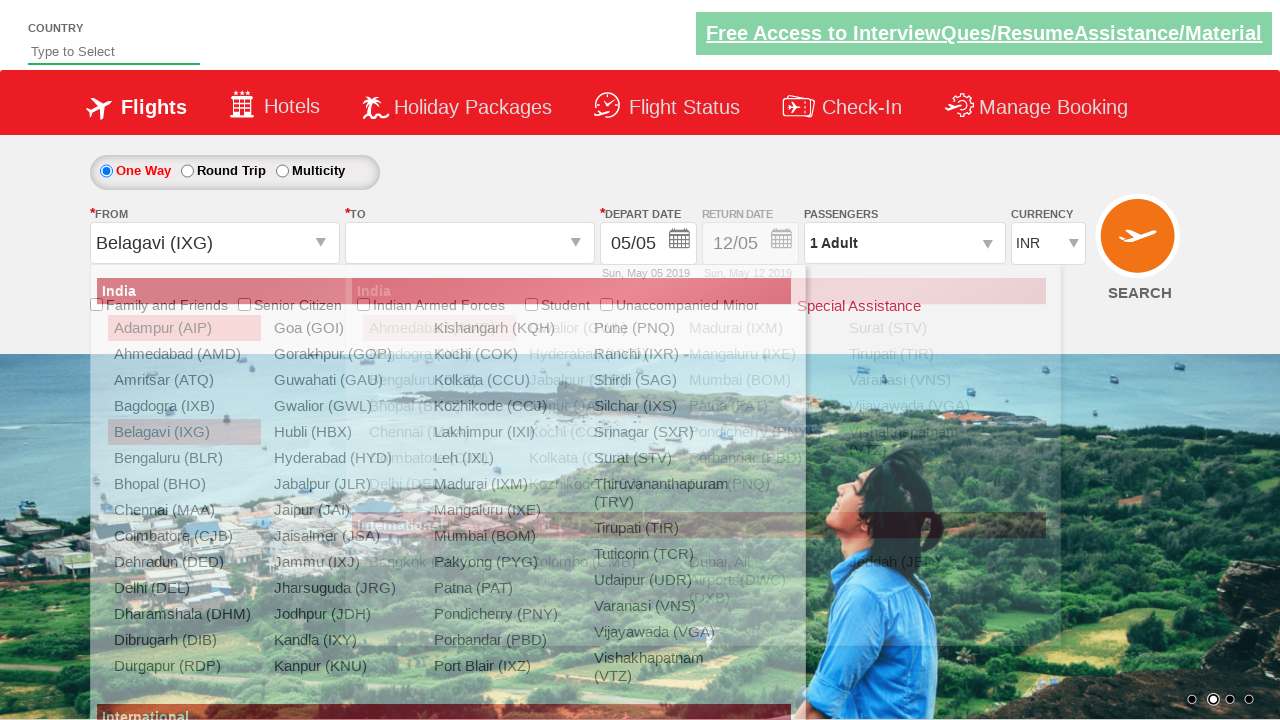

Waited for origin station selection to complete
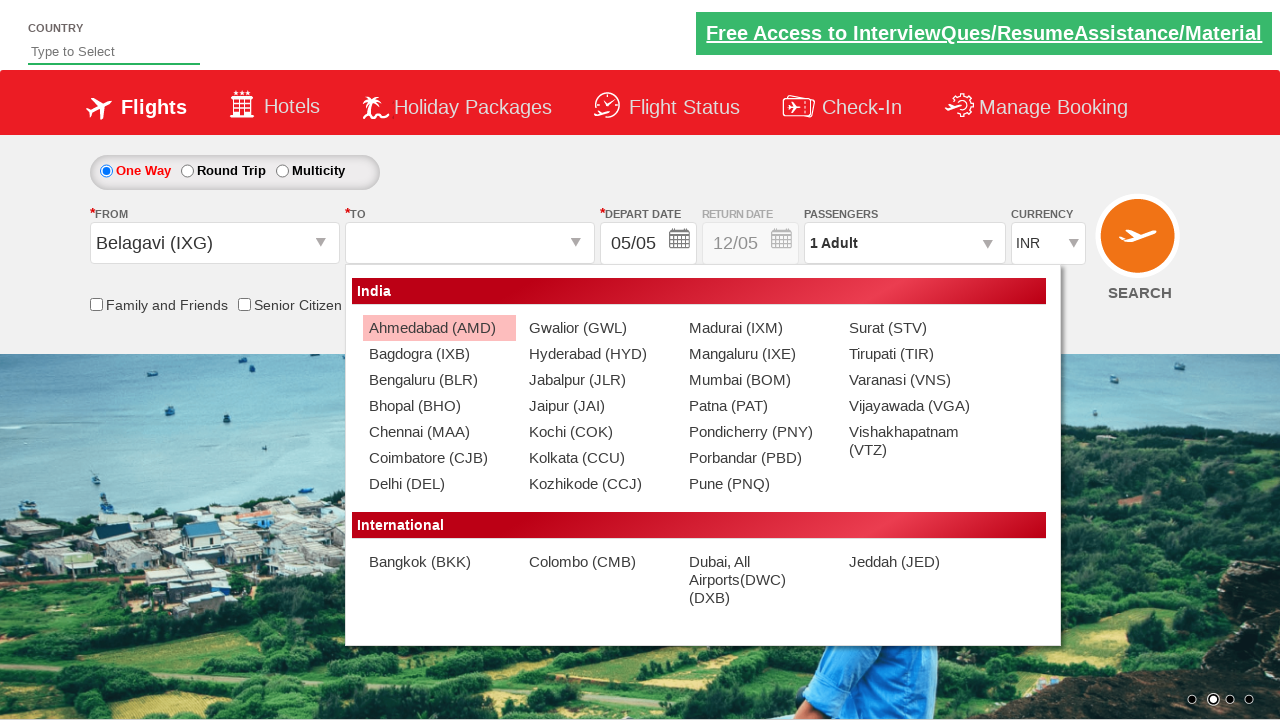

Clicked on destination station dropdown at (470, 243) on #ctl00_mainContent_ddl_destinationStation1_CTXT
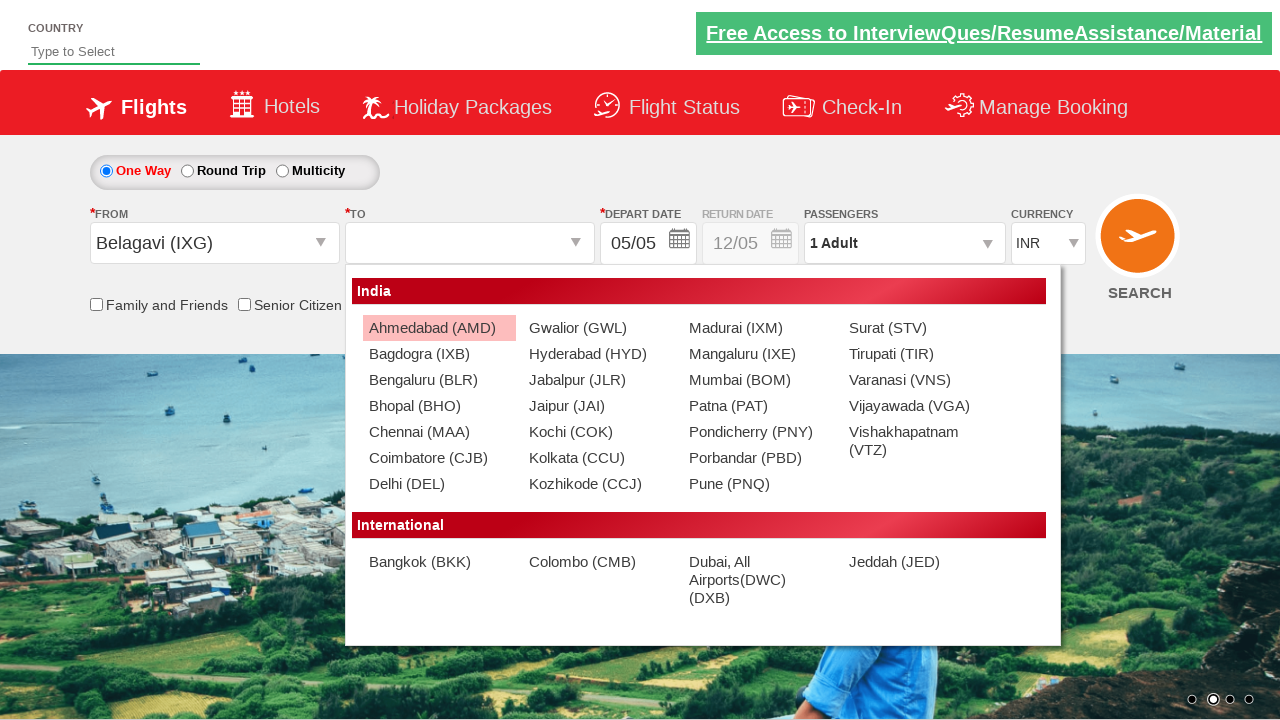

Selected BLR as destination station at (439, 380) on (//a[@value='BLR'])[2]
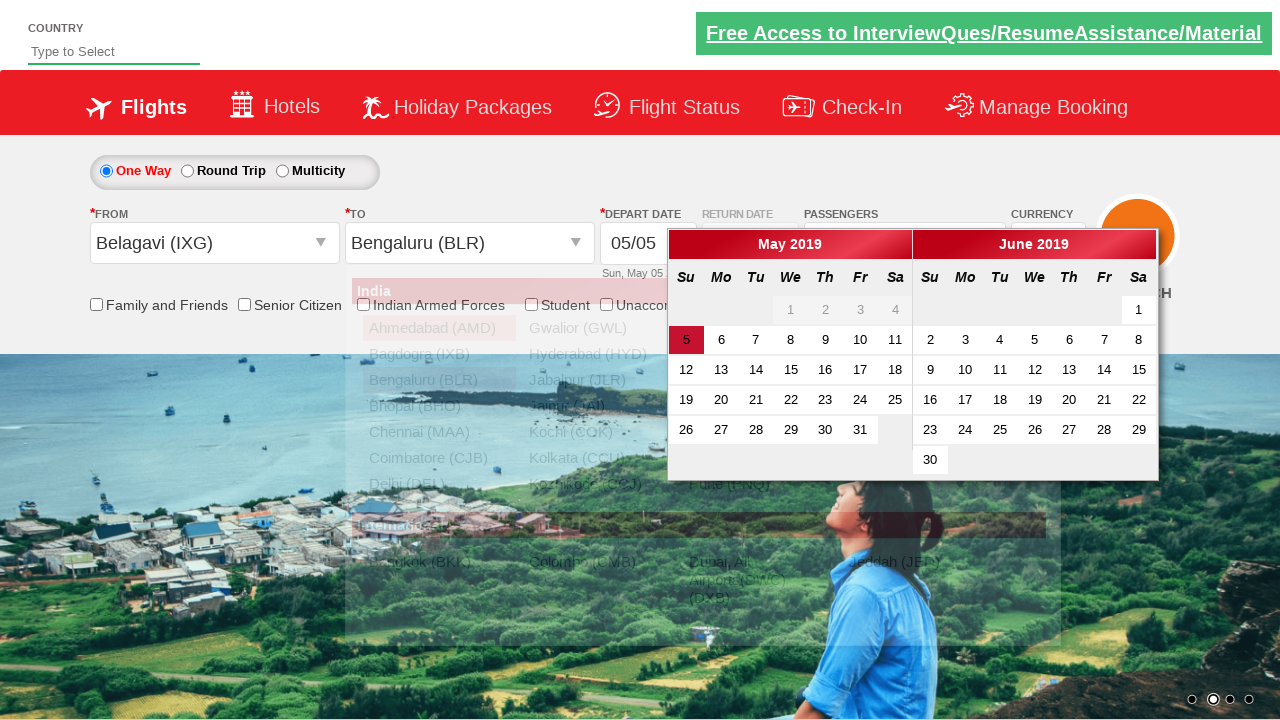

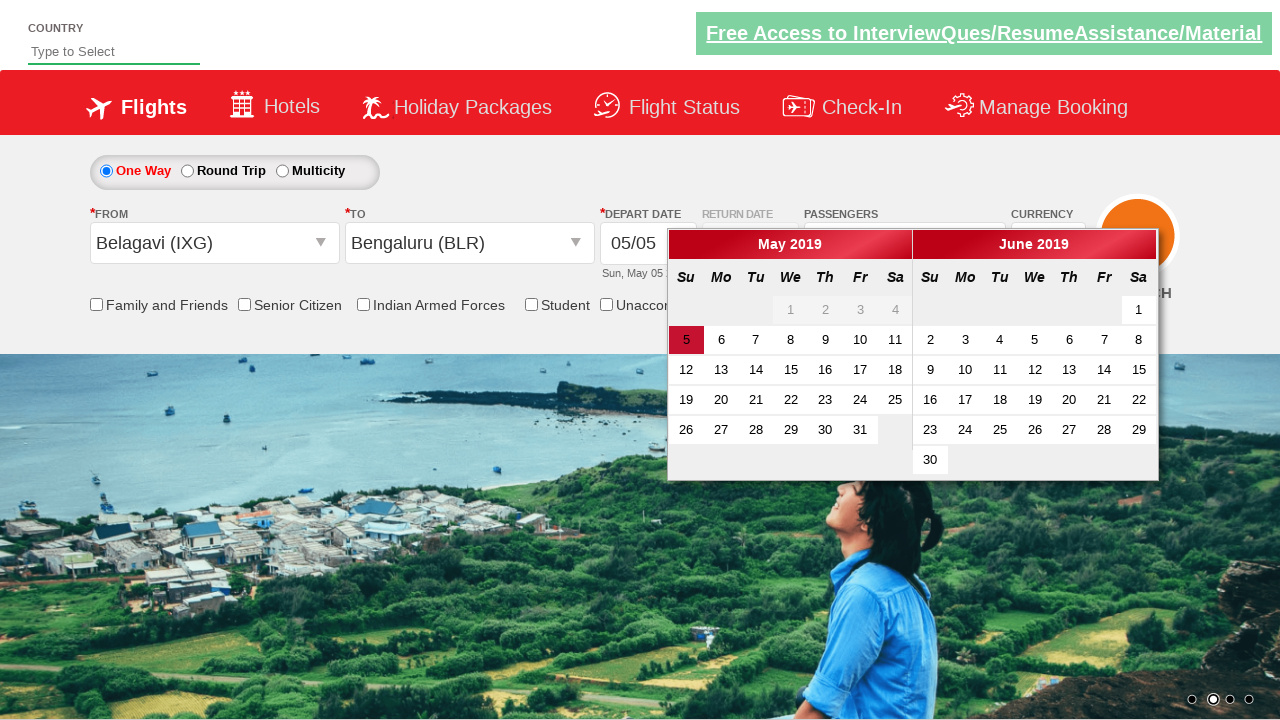